Tests drag and drop functionality by dragging an image element to a target div

Starting URL: https://artoftesting.com/samplesiteforselenium

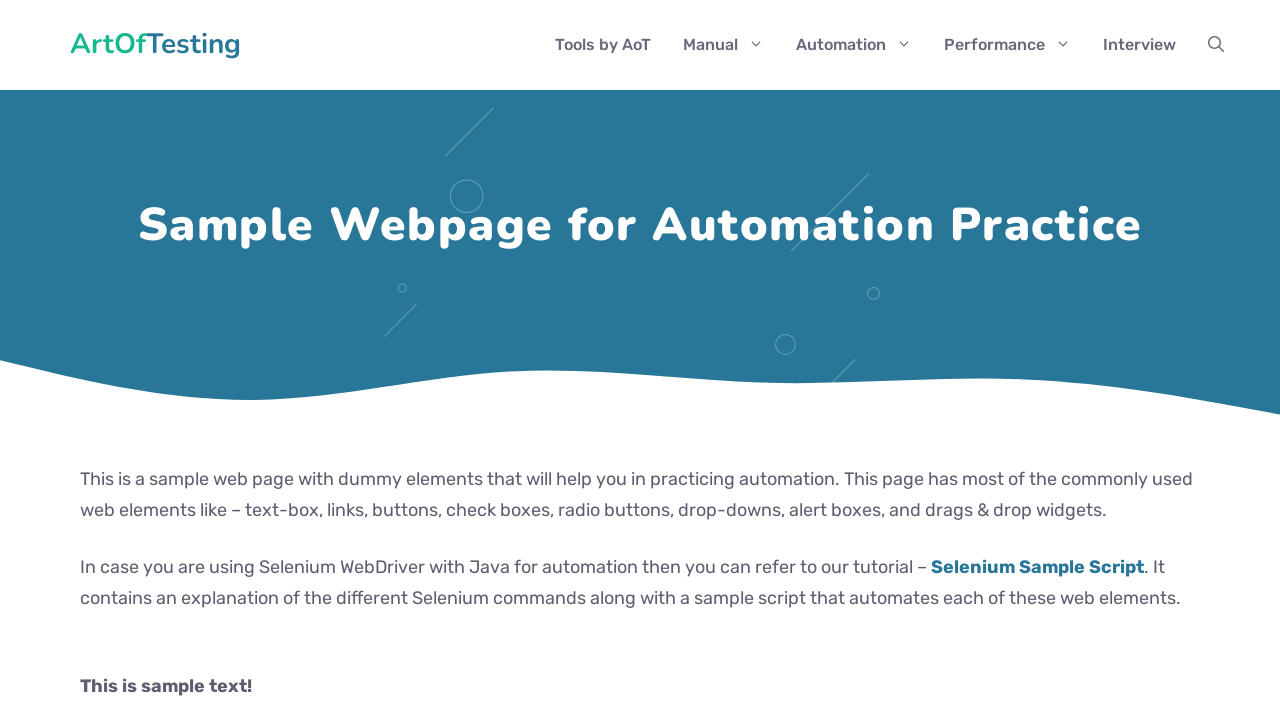

Navigated to drag and drop test page
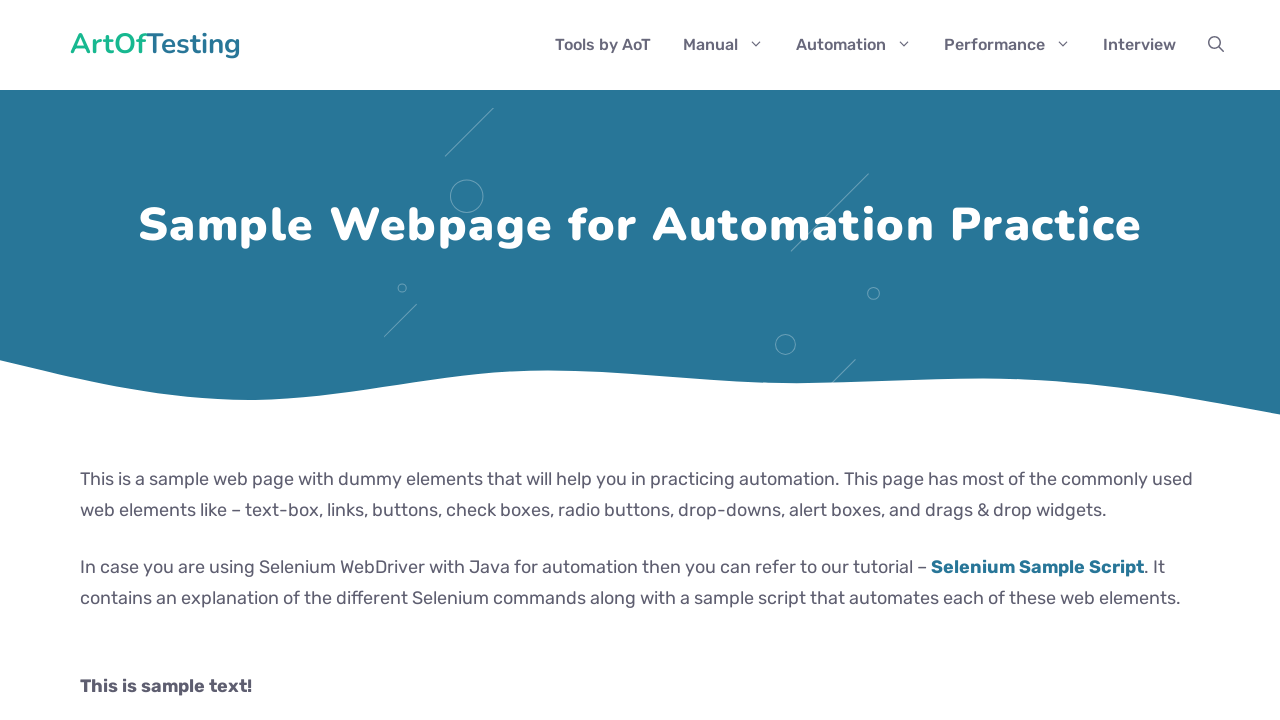

Dragged image element to target div at (280, 242)
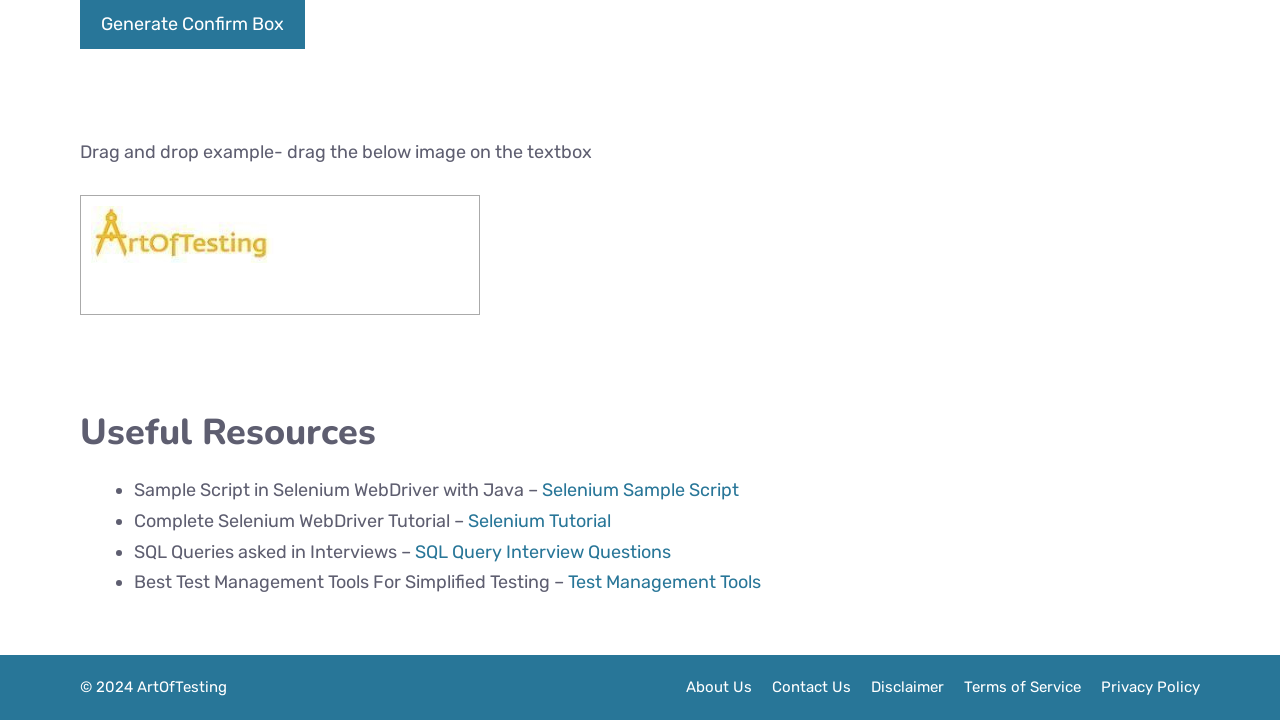

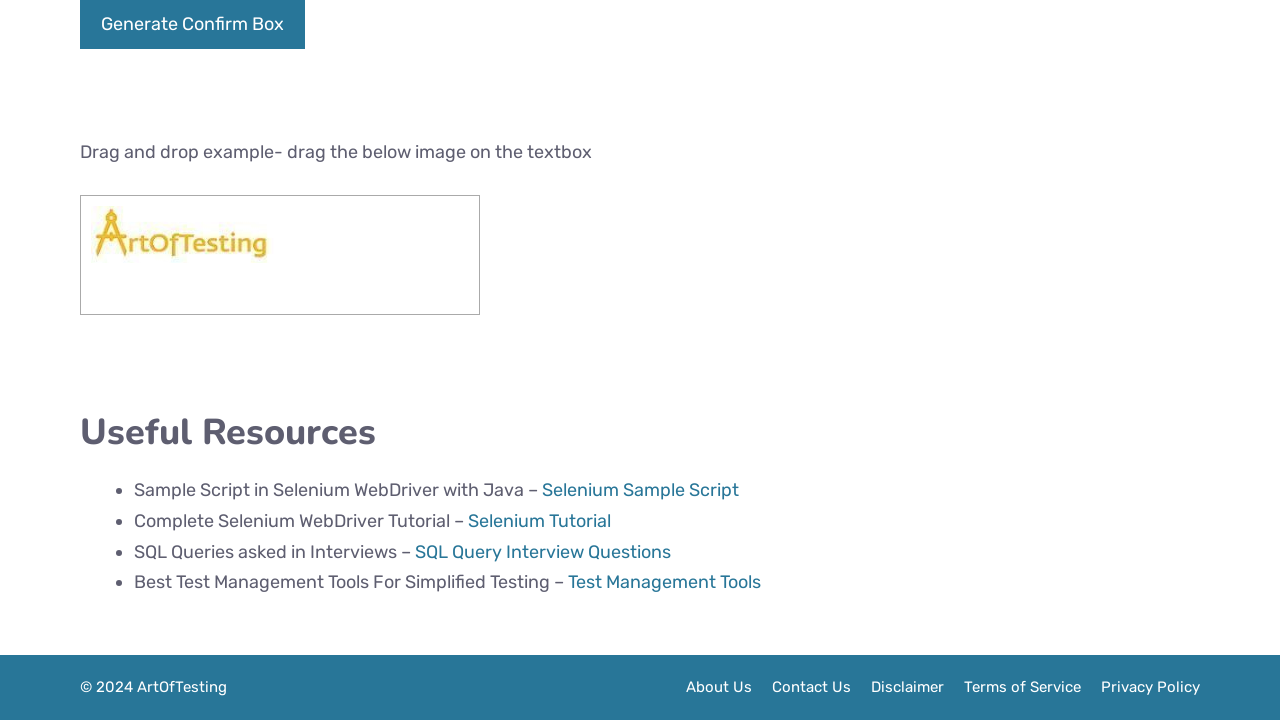